Tests clicking a button that removes itself from the DOM and verifying it's no longer present

Starting URL: http://web-auto.github.io/wtf-util/test/page.html

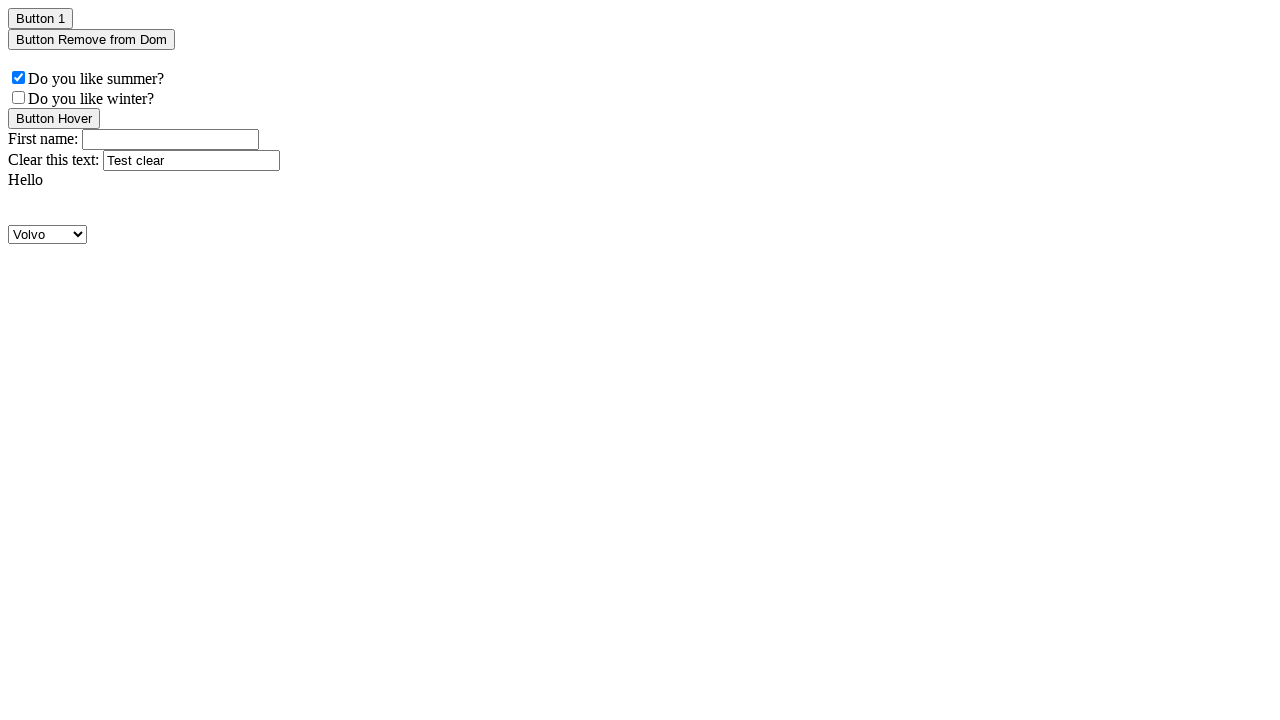

Navigated to test page
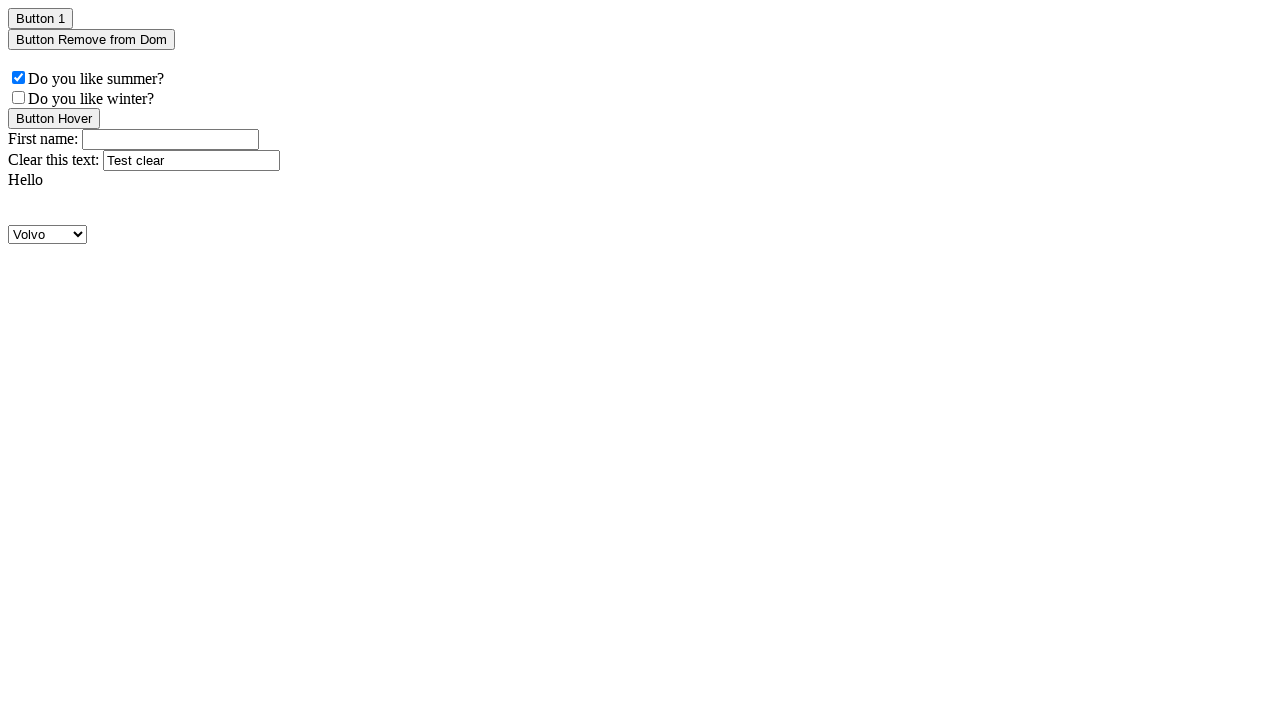

Clicked button that removes itself from DOM at (92, 40) on .buttonRemovefromDom
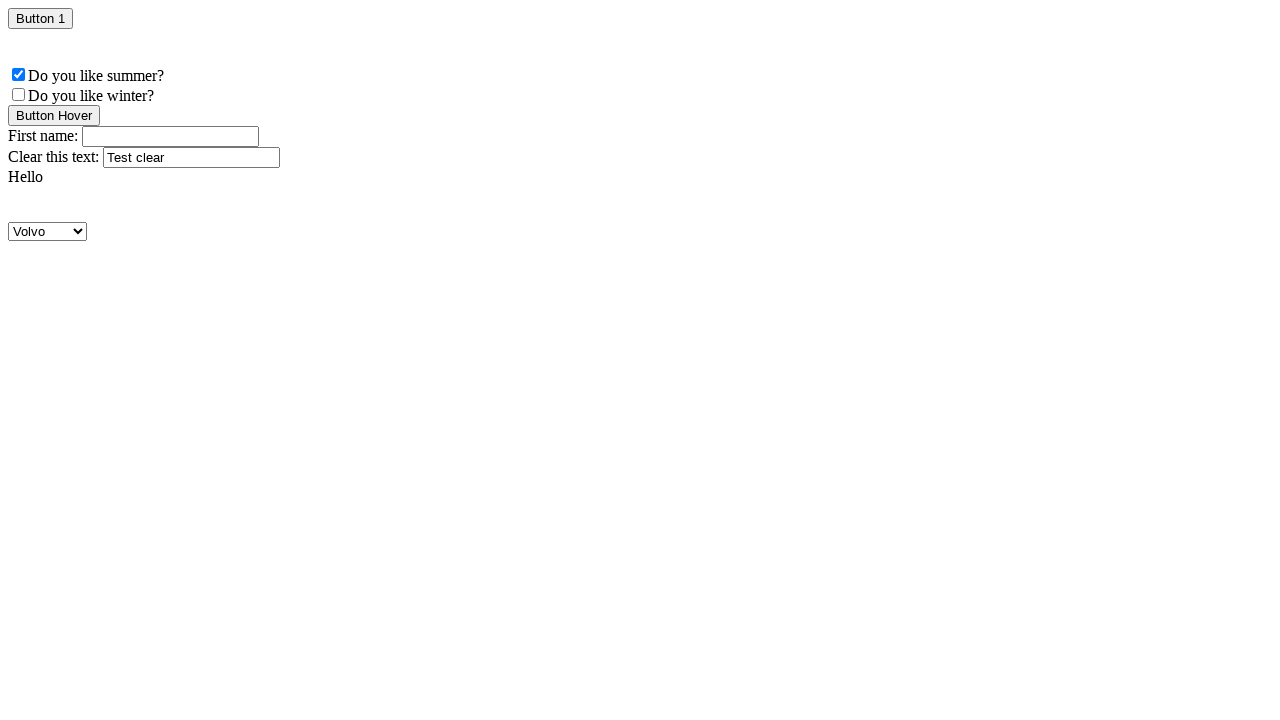

Verified button is no longer present in DOM
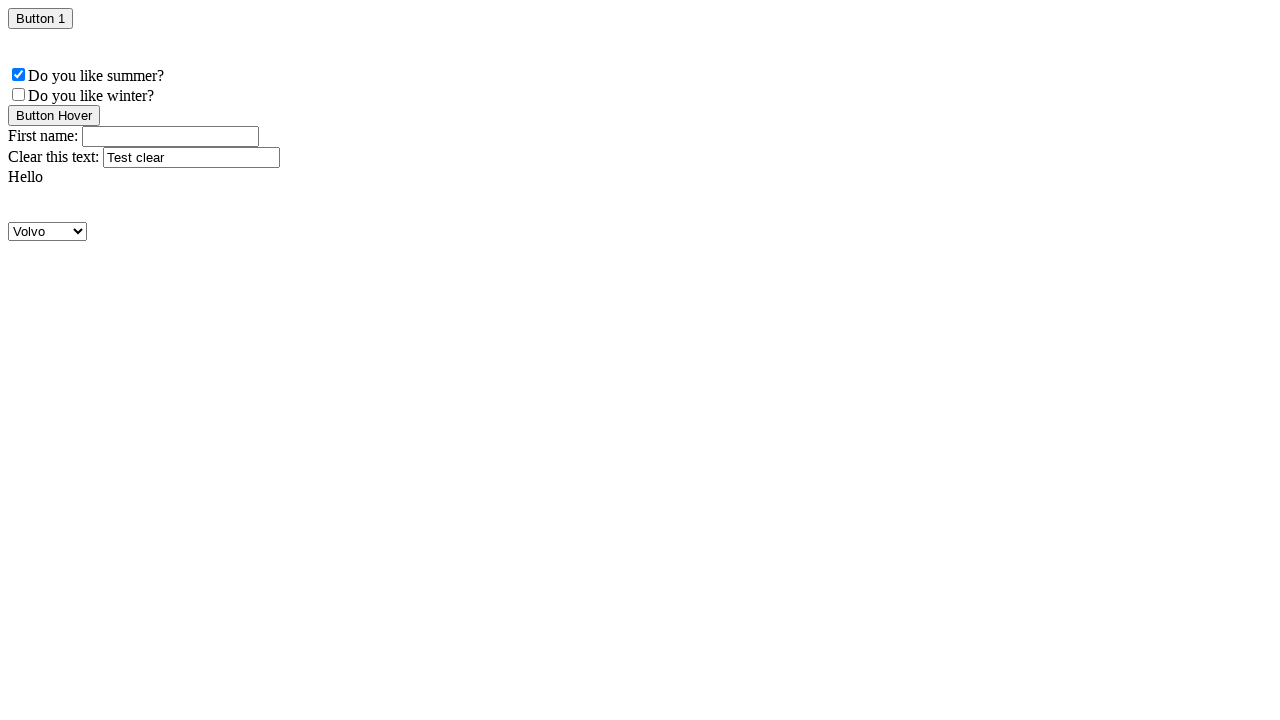

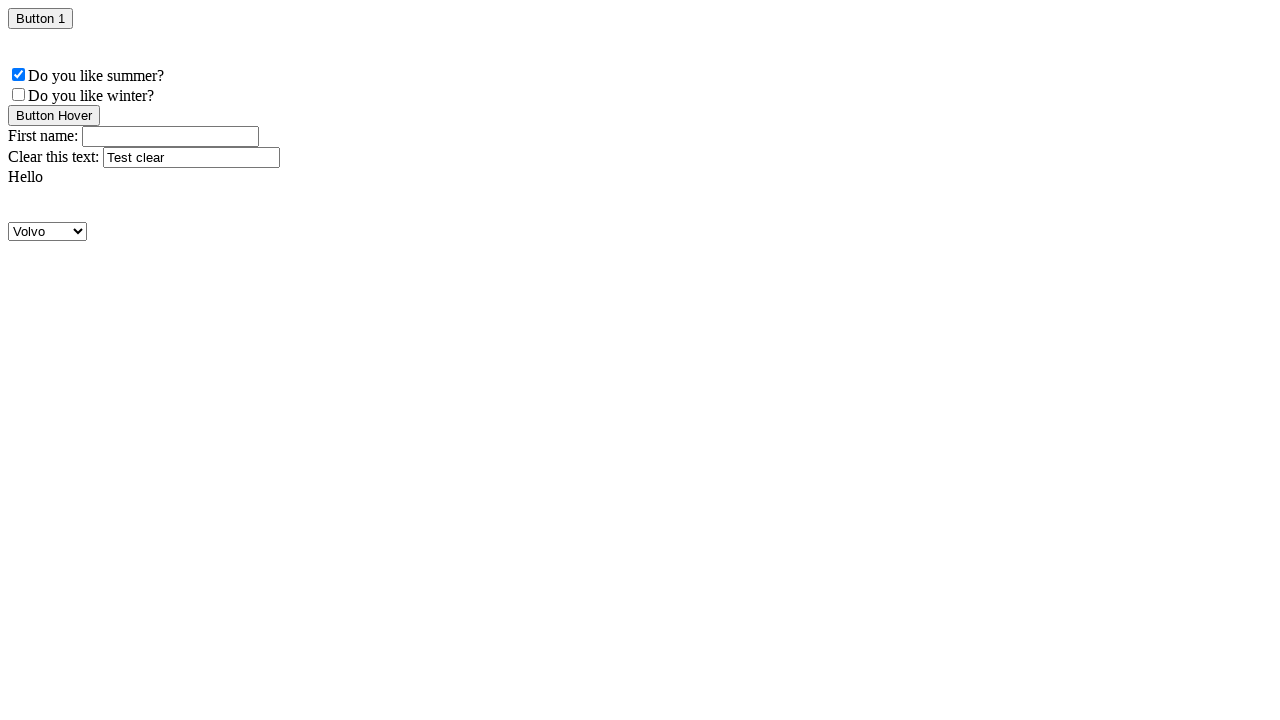